Tests page scrolling functionality by navigating to jQuery UI website and scrolling down 400 pixels using JavaScript execution.

Starting URL: http://jqueryui.com/

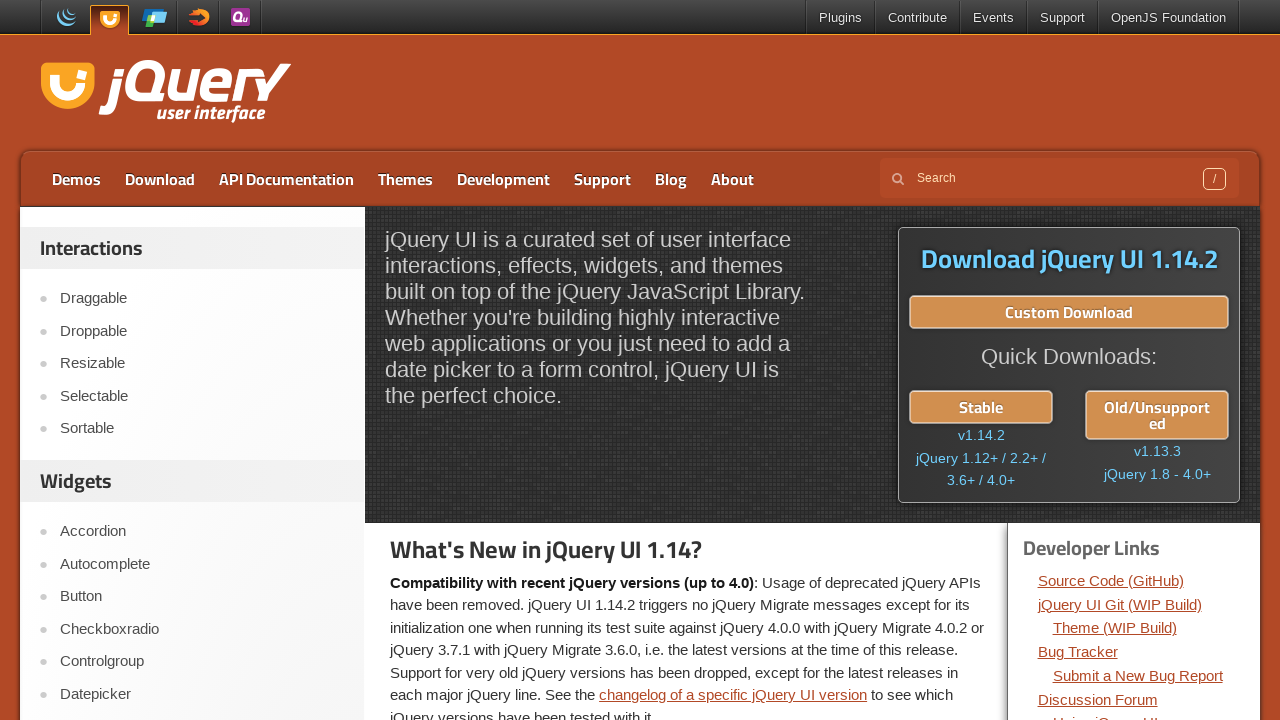

Navigated to jQuery UI website at http://jqueryui.com/
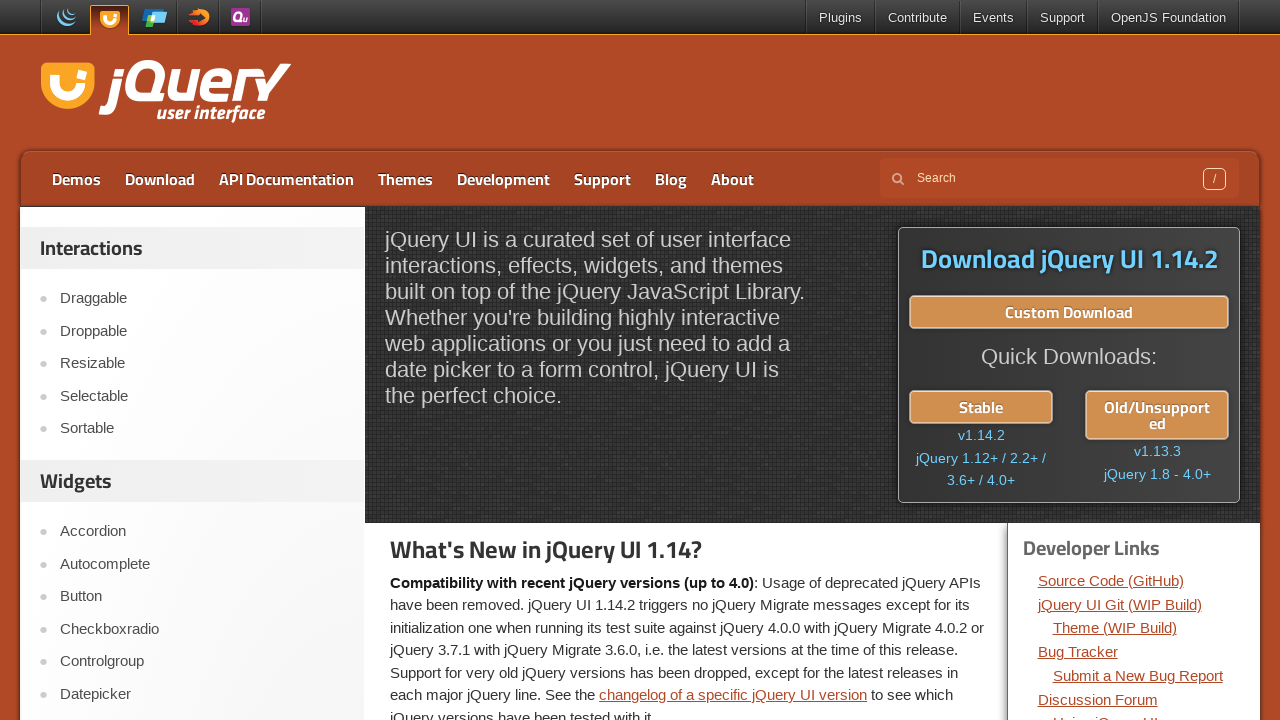

Scrolled page down by 400 pixels using JavaScript
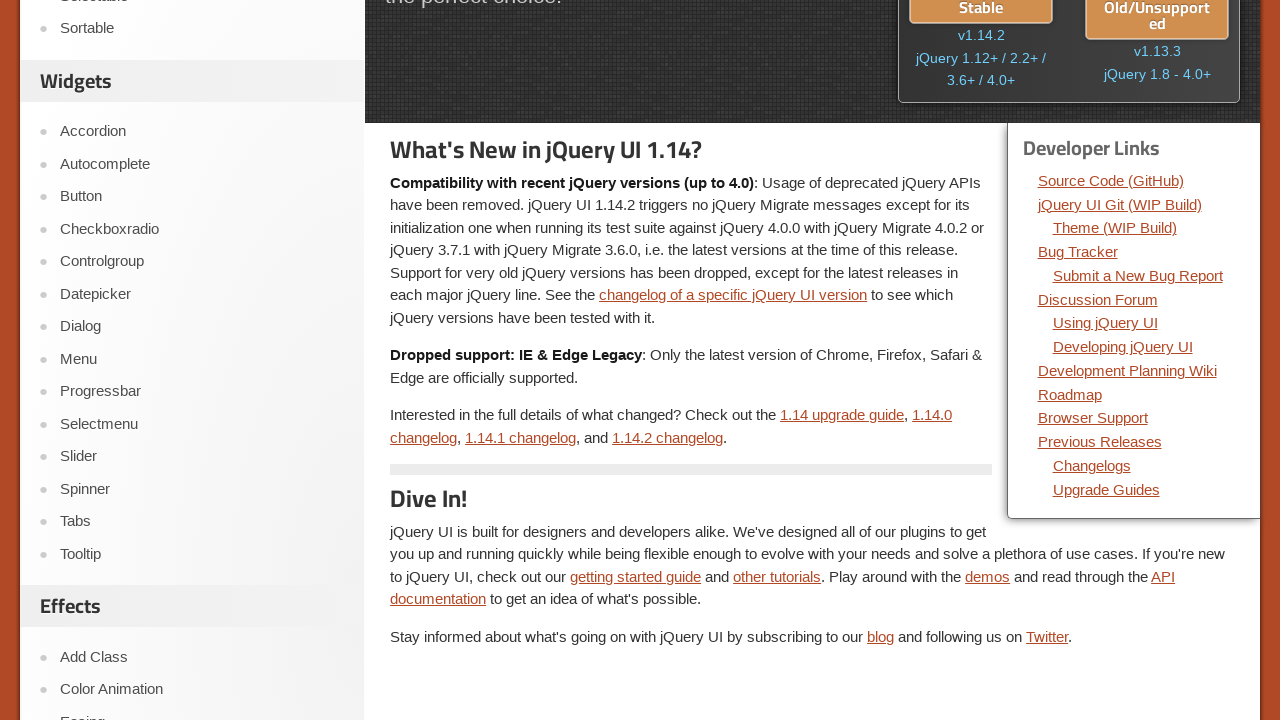

Waited 1000ms for scroll animation to complete
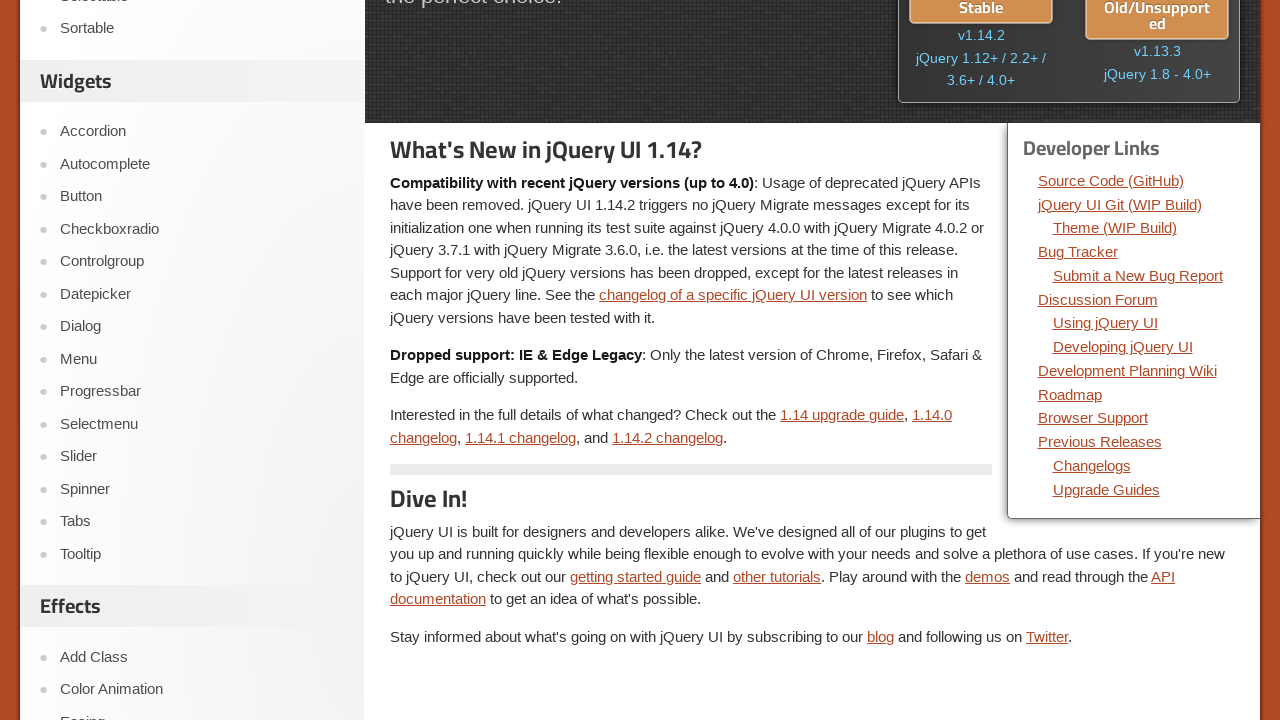

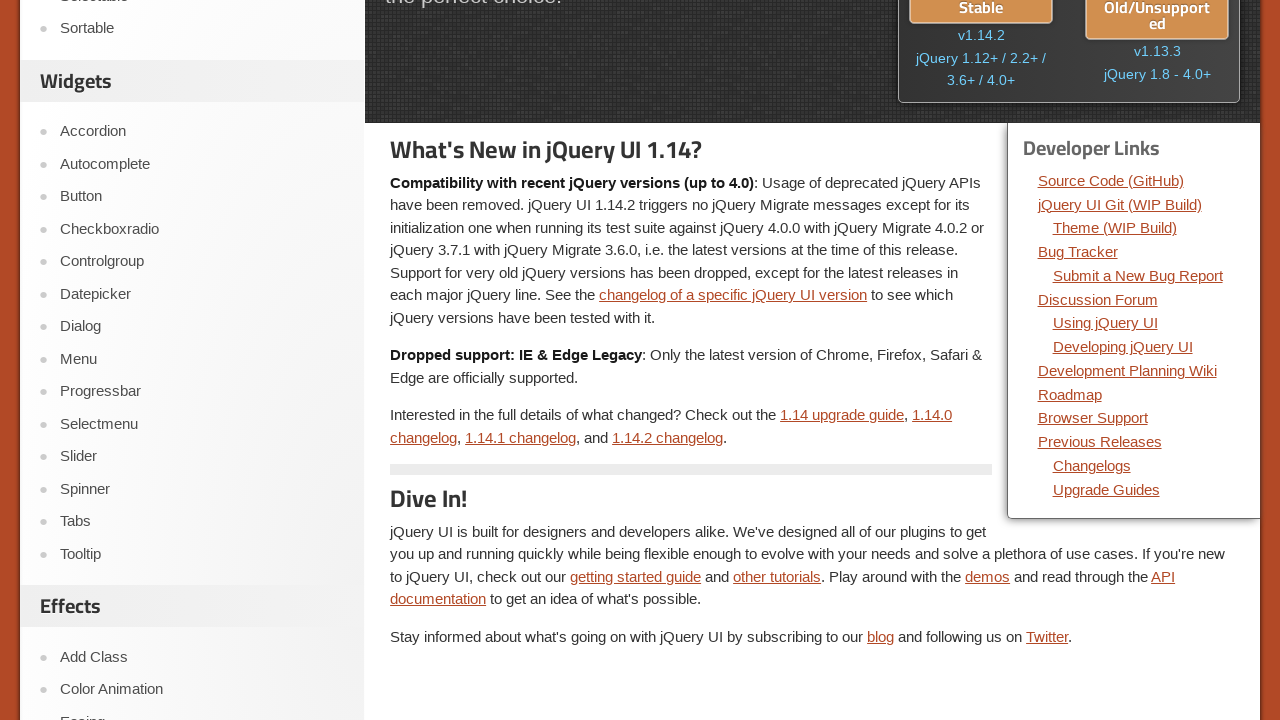